Tests a sample todo app by clicking on two existing todo items to mark them complete, then adds a new todo item and verifies it appears in the list.

Starting URL: https://lambdatest.github.io/sample-todo-app/

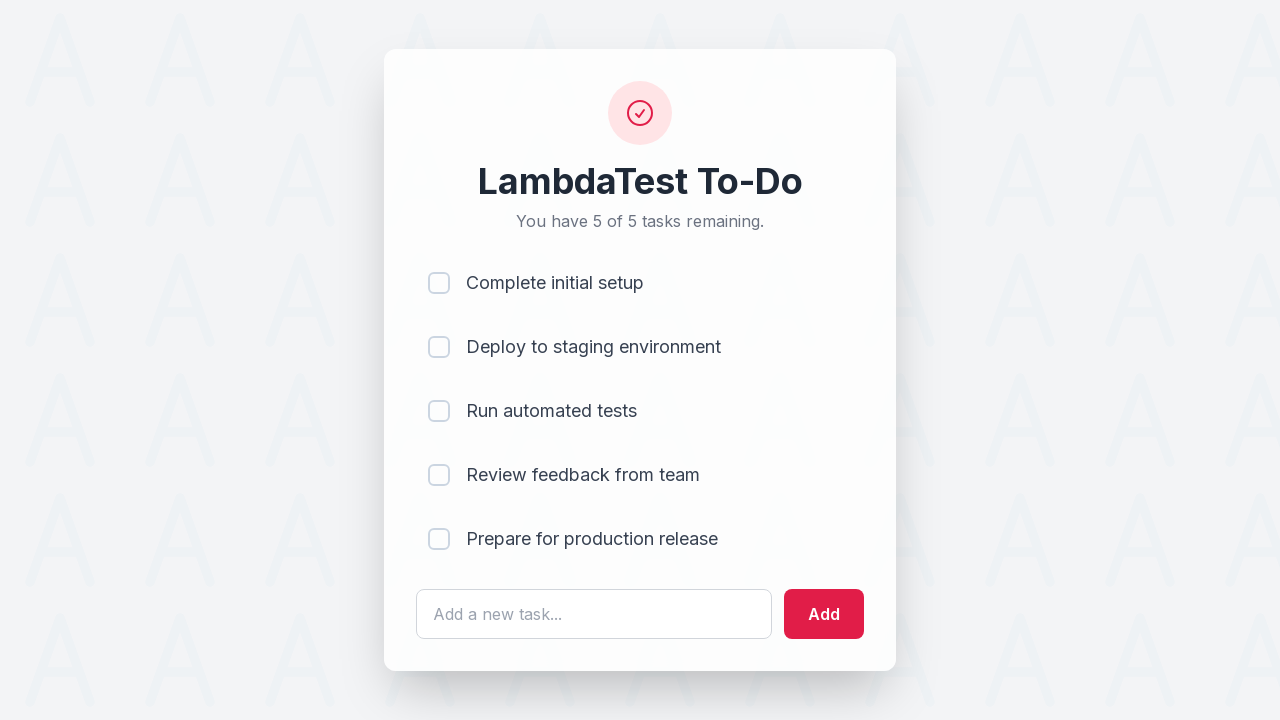

Clicked first todo item to mark complete at (439, 283) on input[name='li1']
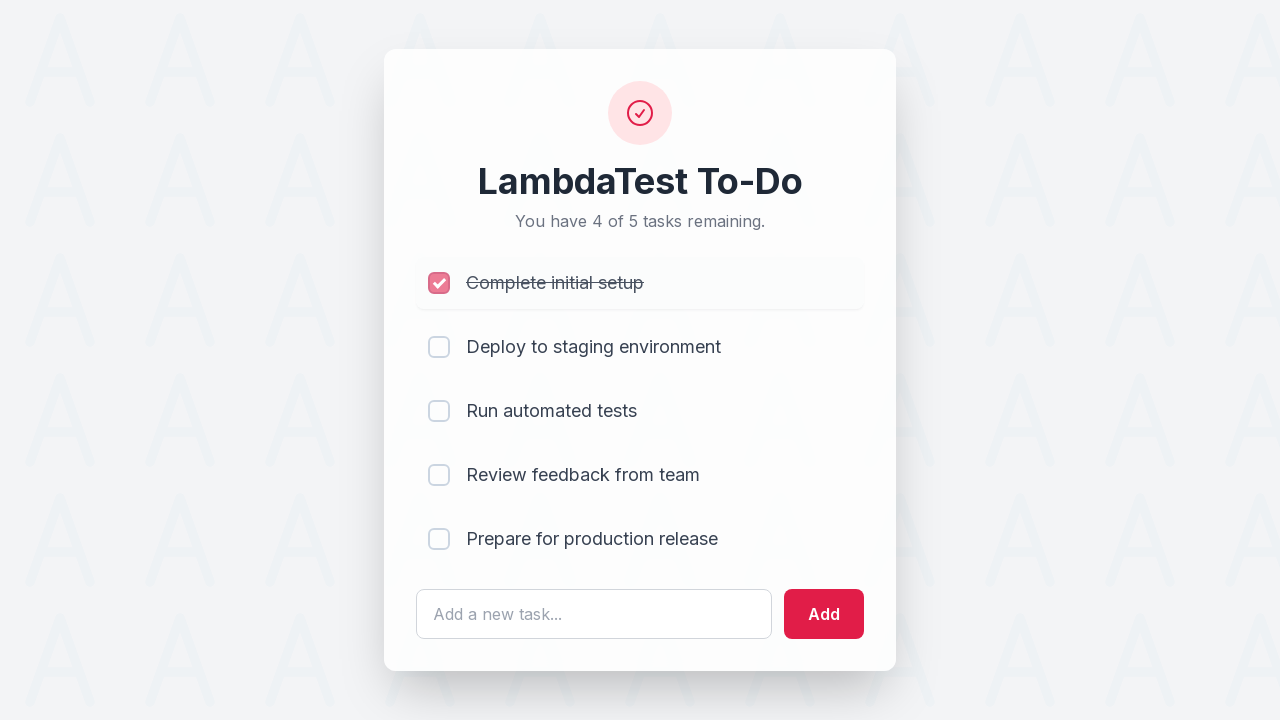

Clicked second todo item to mark complete at (439, 347) on input[name='li2']
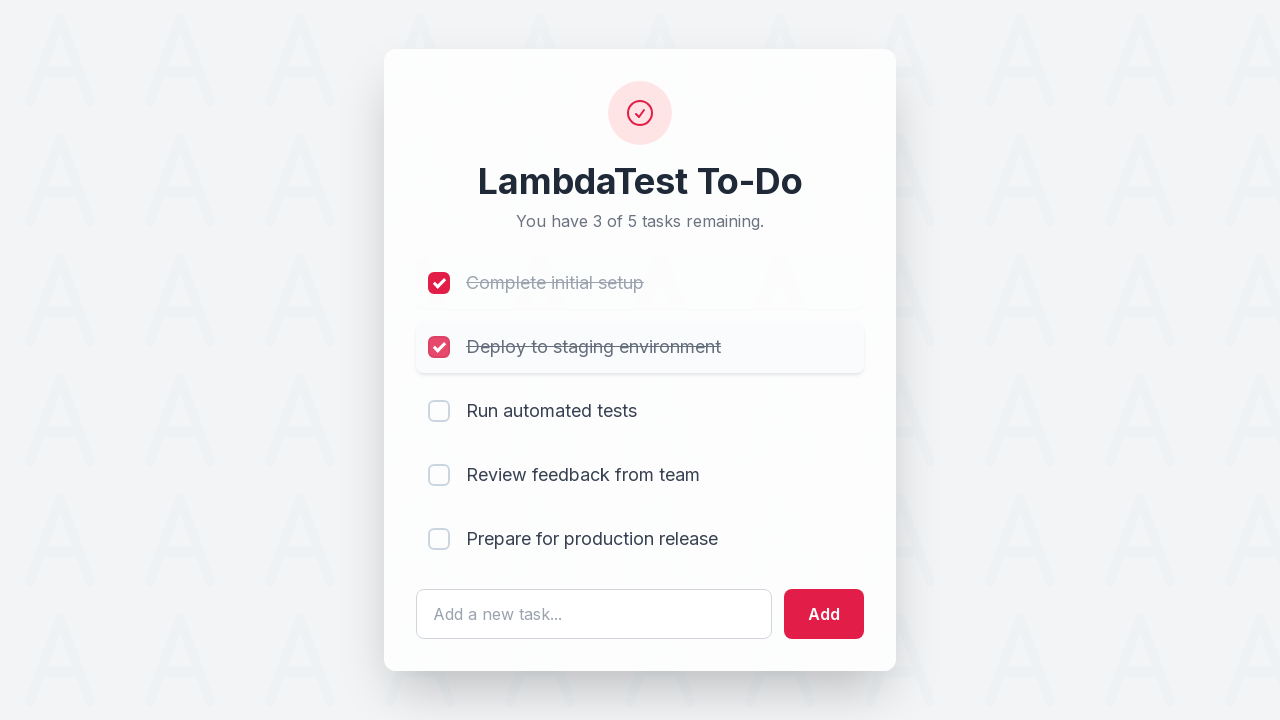

Filled new todo text input with 'Yey, Let's add it to list' on #sampletodotext
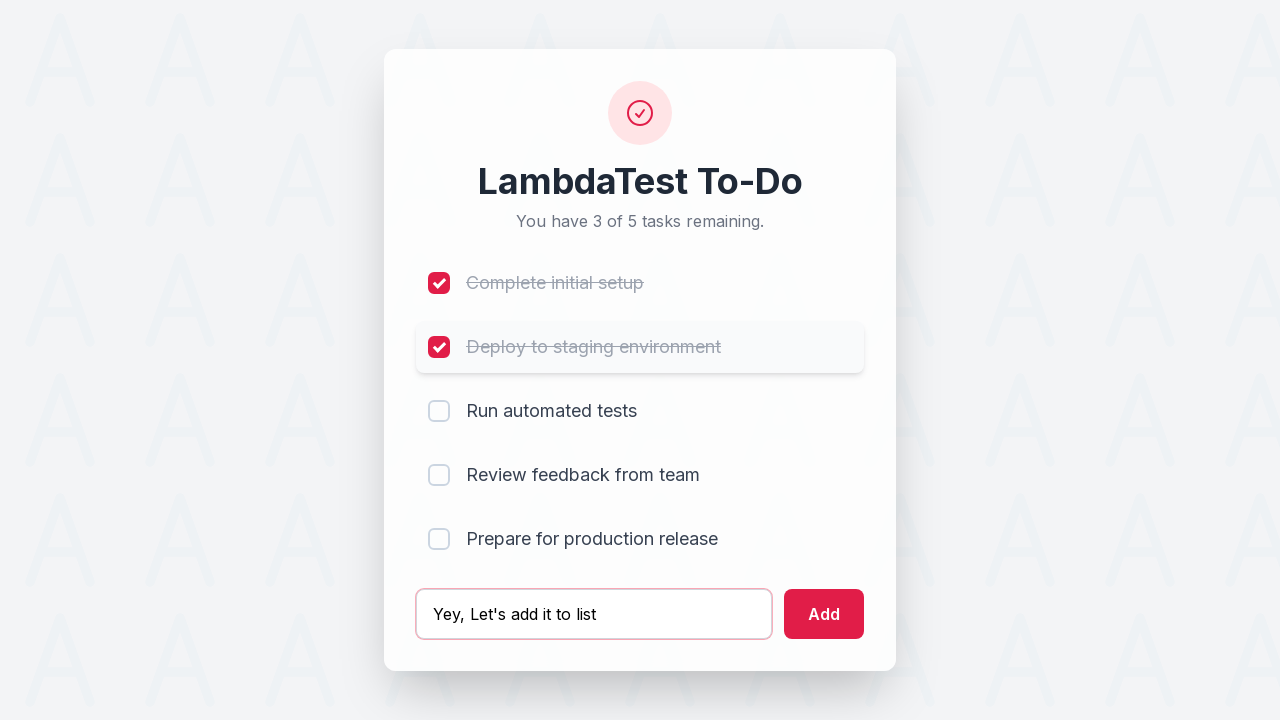

Clicked add button to create new todo item at (824, 614) on #addbutton
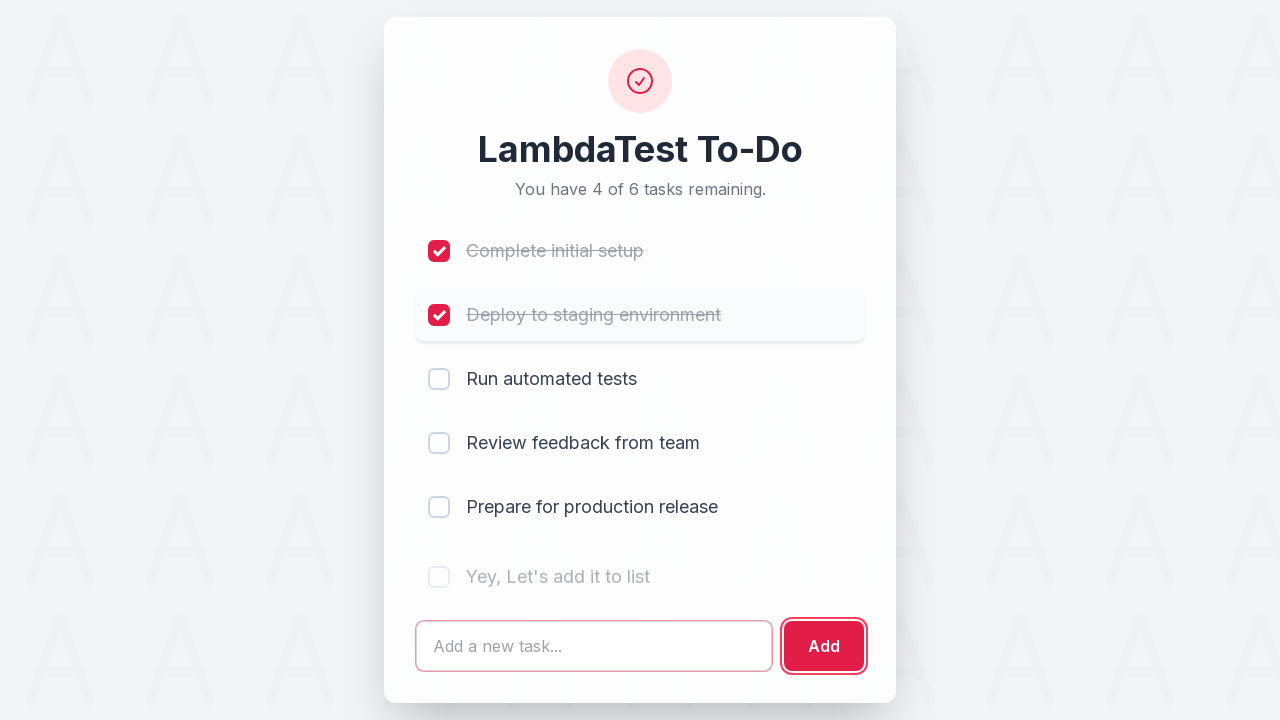

New todo item appeared in the list
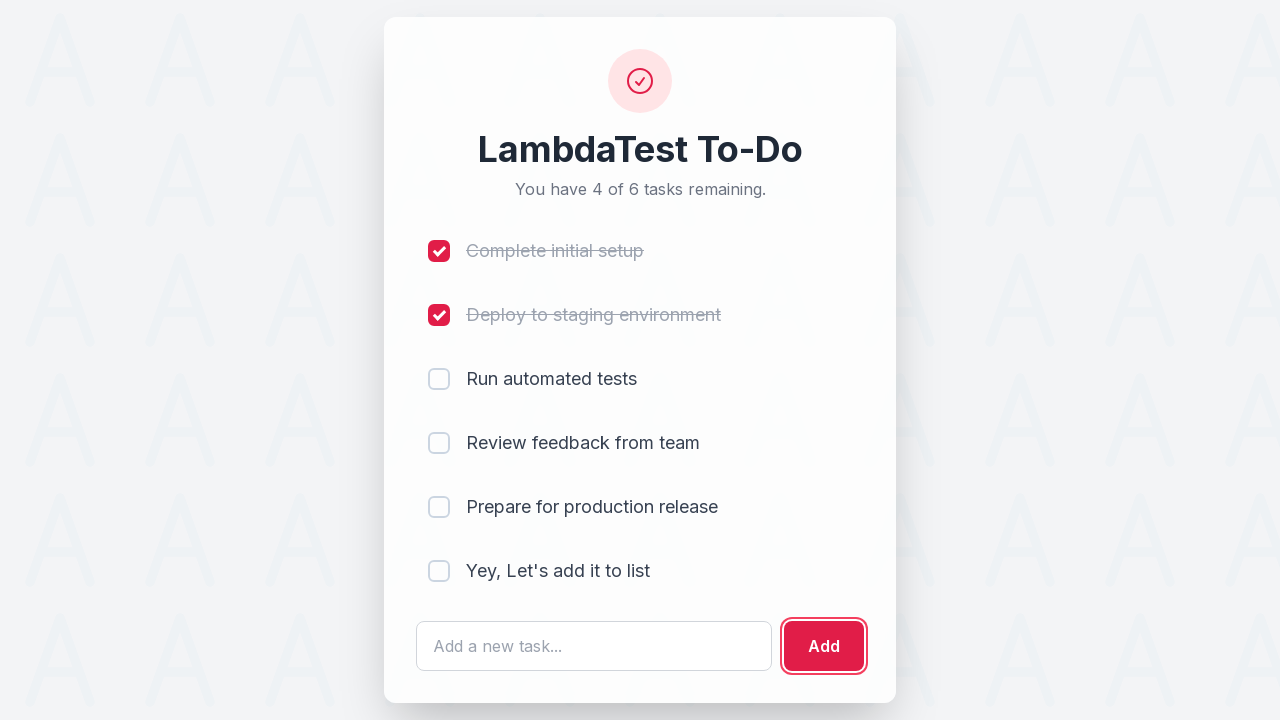

Verified new todo item text content matches expected value
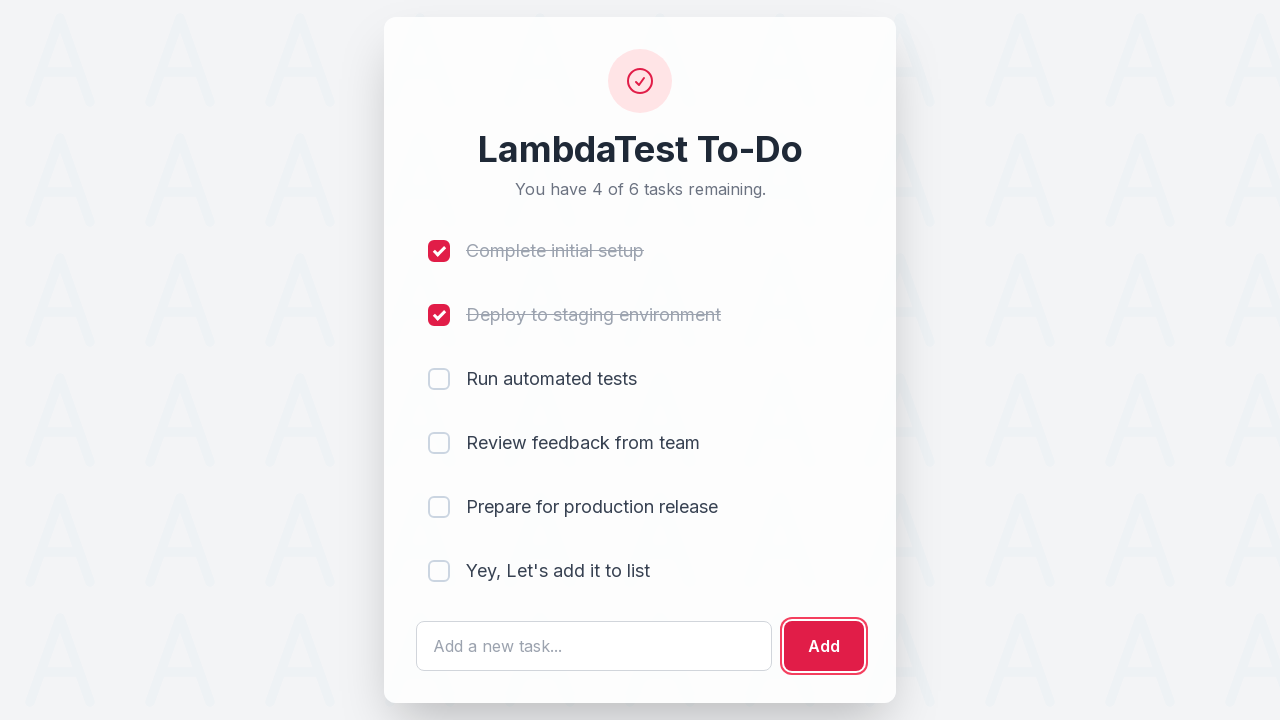

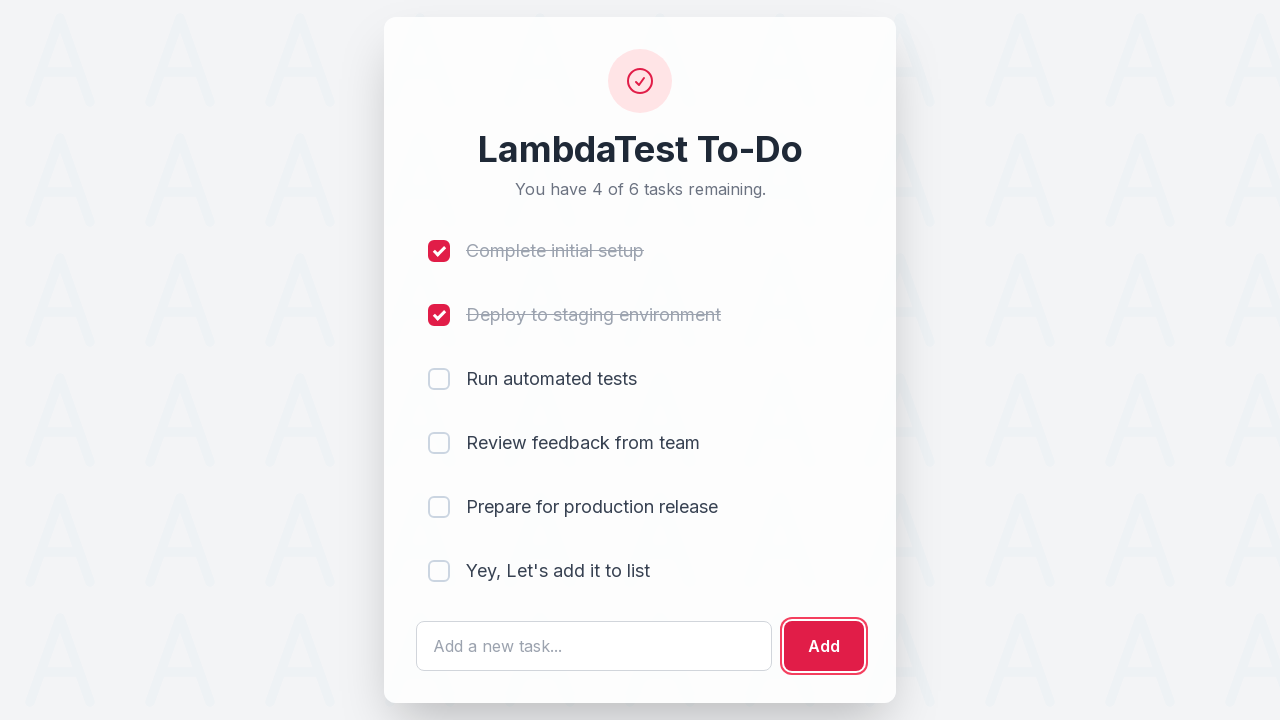